Tests window handling functionality by clicking a button to open a new window, switching to the new window to verify content, closing it, and switching back to the main window

Starting URL: https://panjatan.netlify.app/

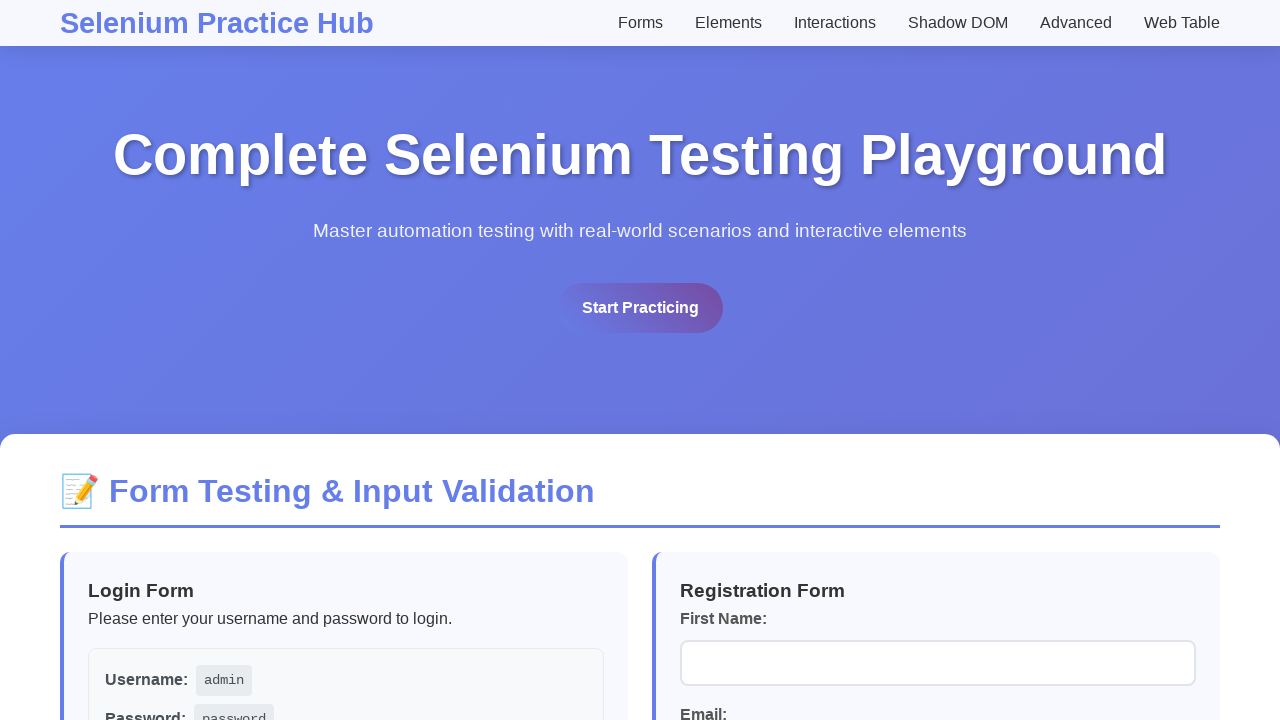

Clicked button to open new window at (570, 360) on button#openWindowBtn
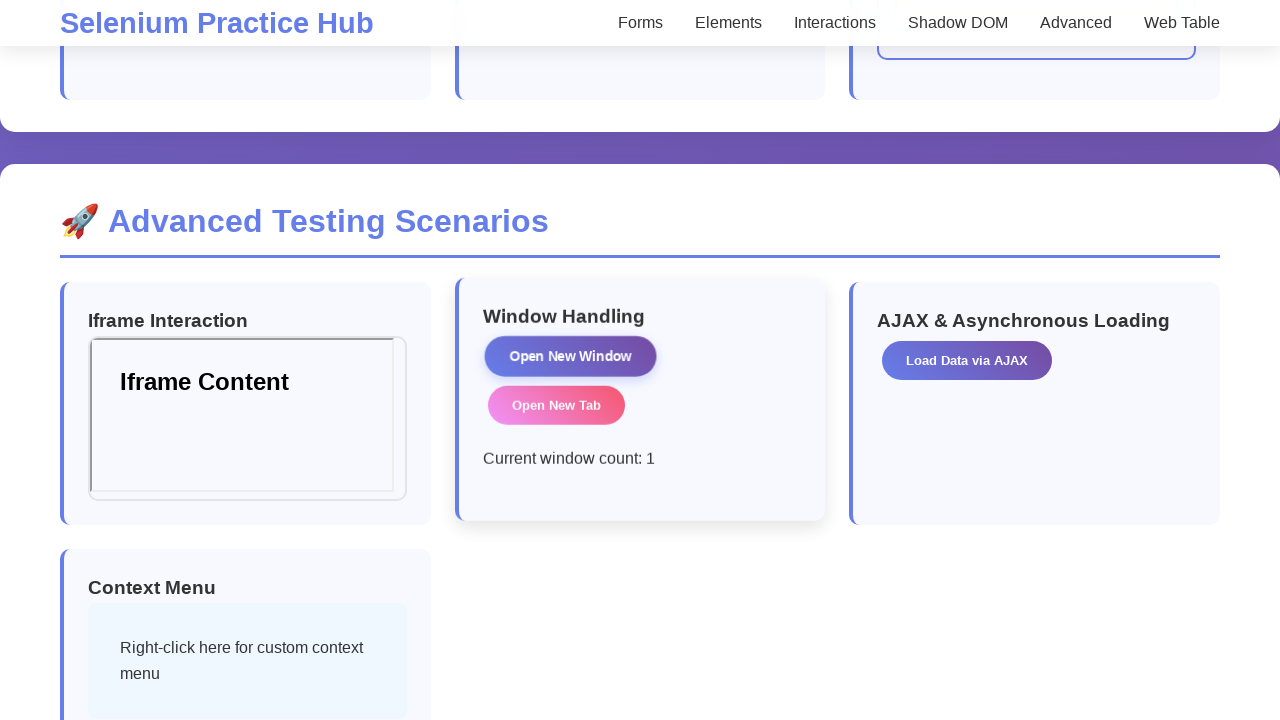

New window opened and reference obtained
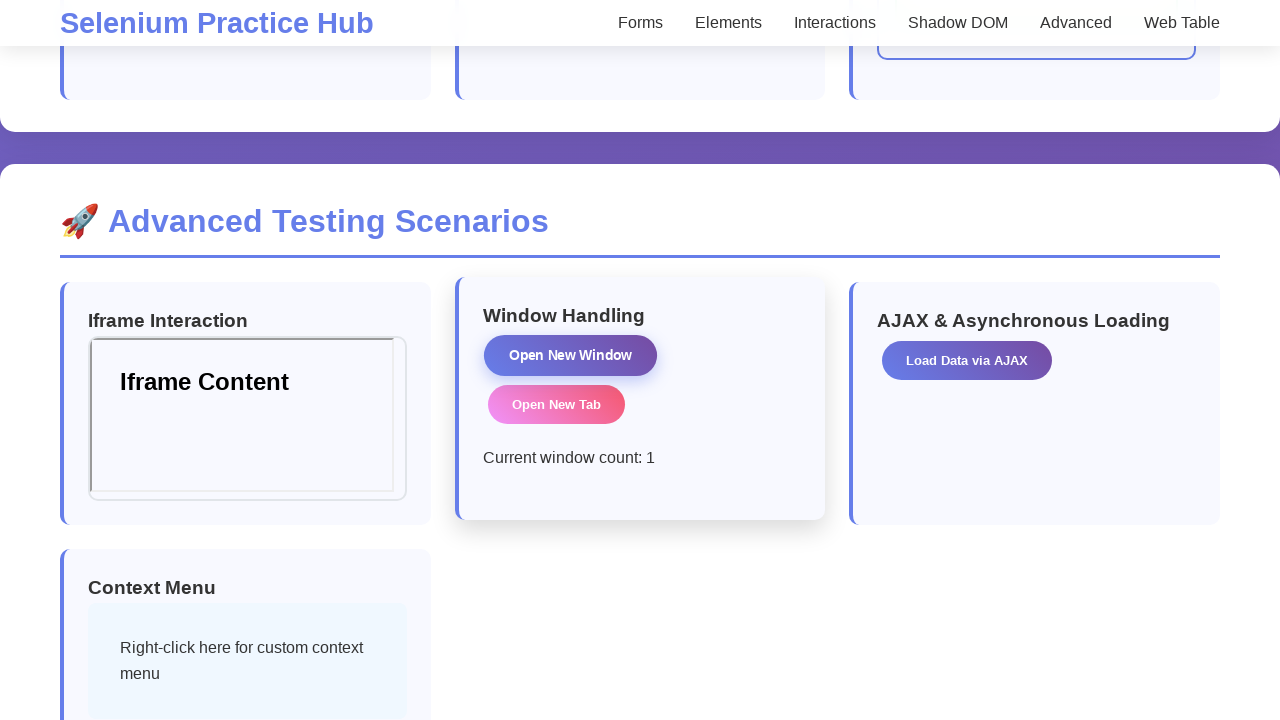

New window finished loading
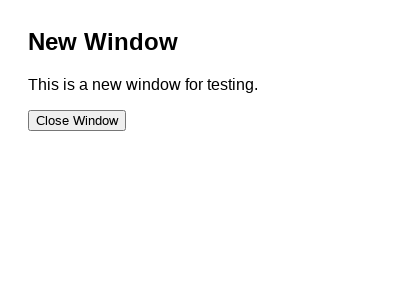

Verified test message in new window
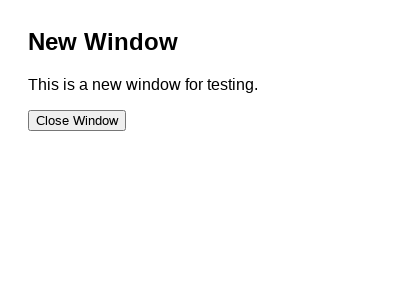

Closed new window
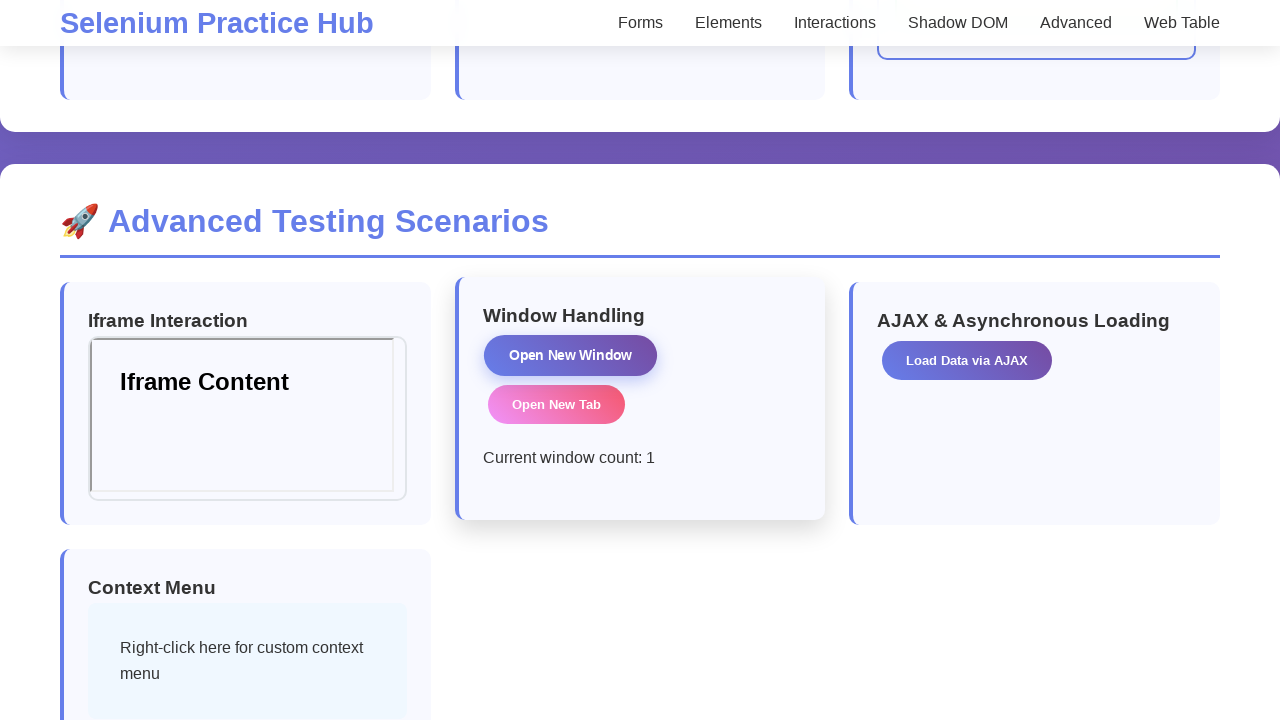

Switched back to main window and verified window info text
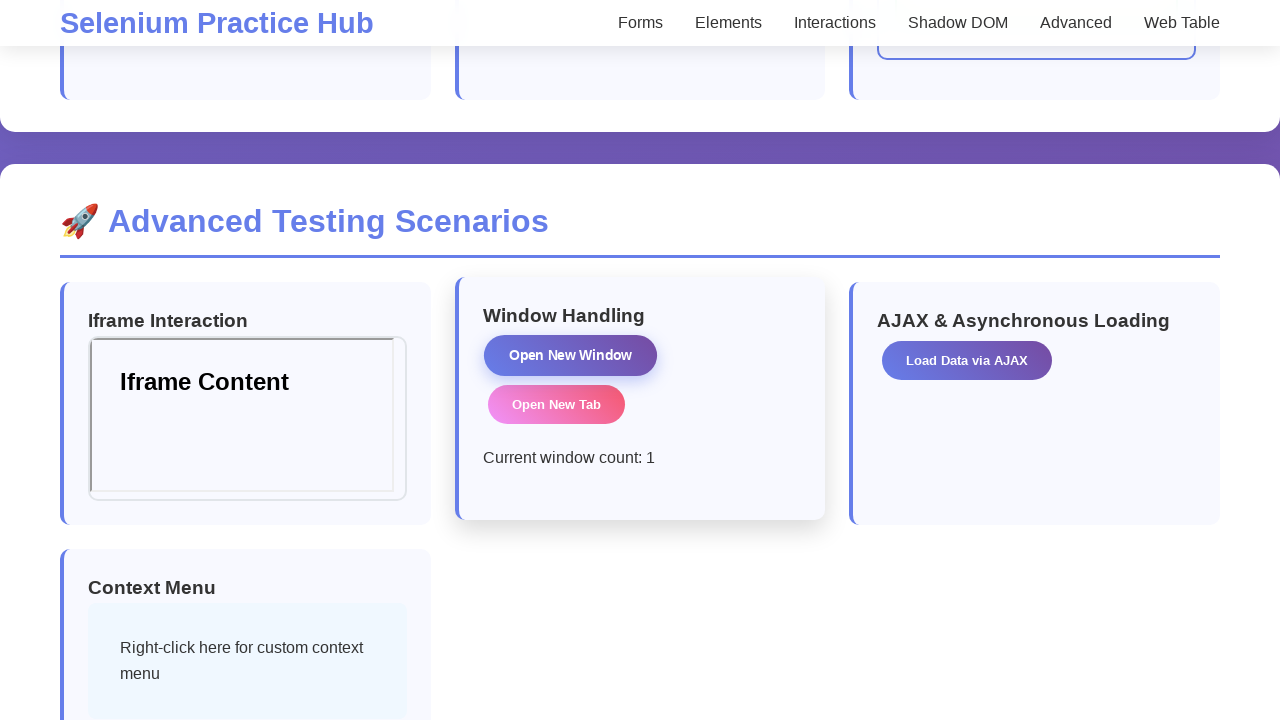

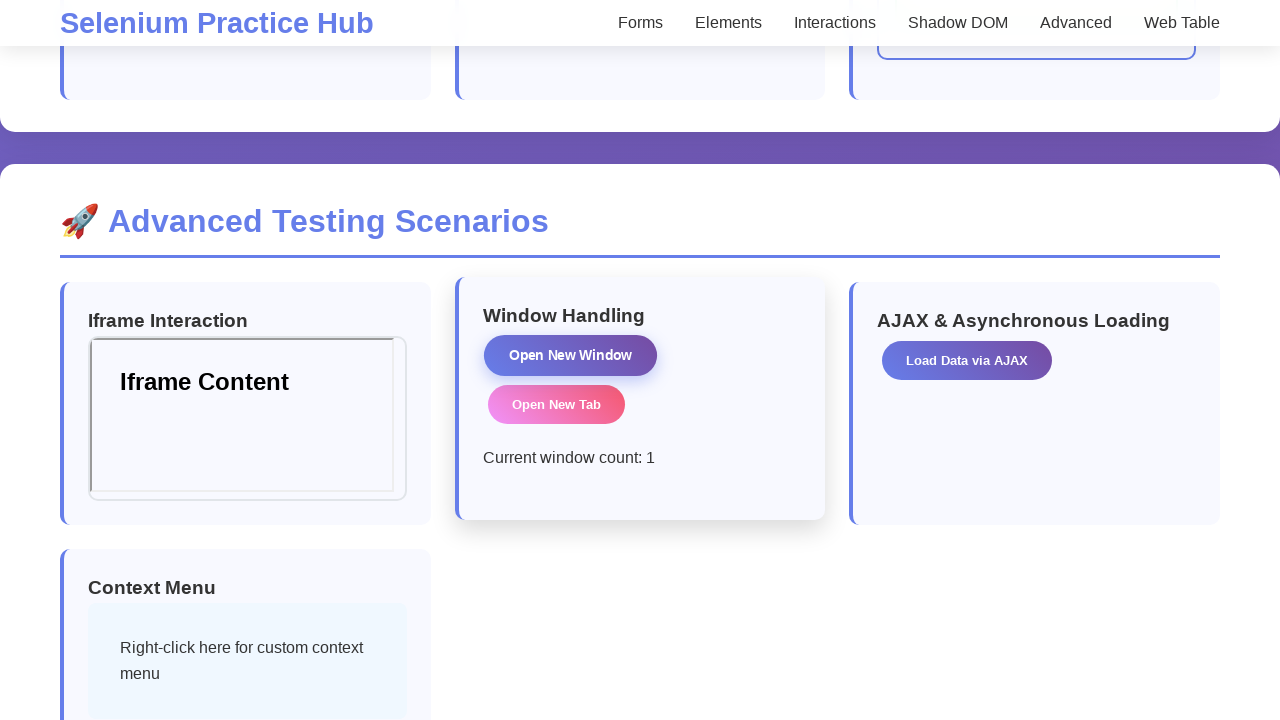